Tests React Semantic UI dropdown by selecting a name from the dropdown menu

Starting URL: https://react.semantic-ui.com/maximize/dropdown-example-selection/

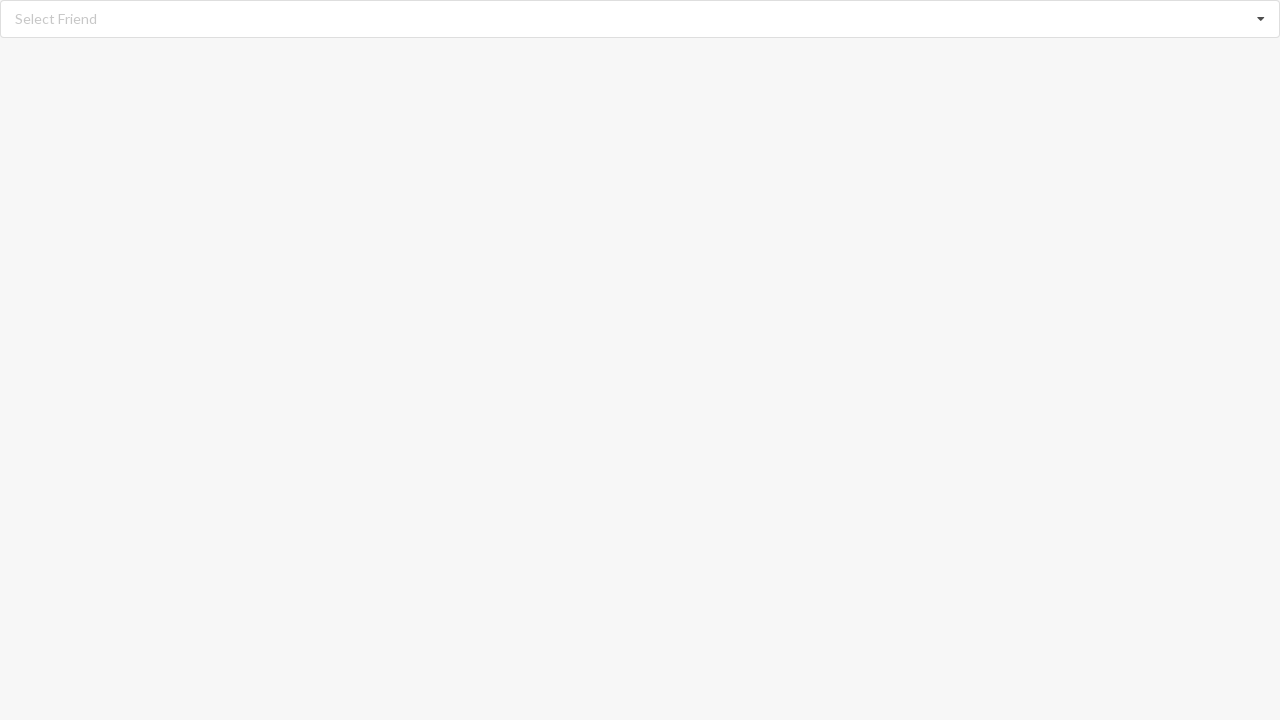

Clicked dropdown to open menu at (640, 19) on div.dropdown
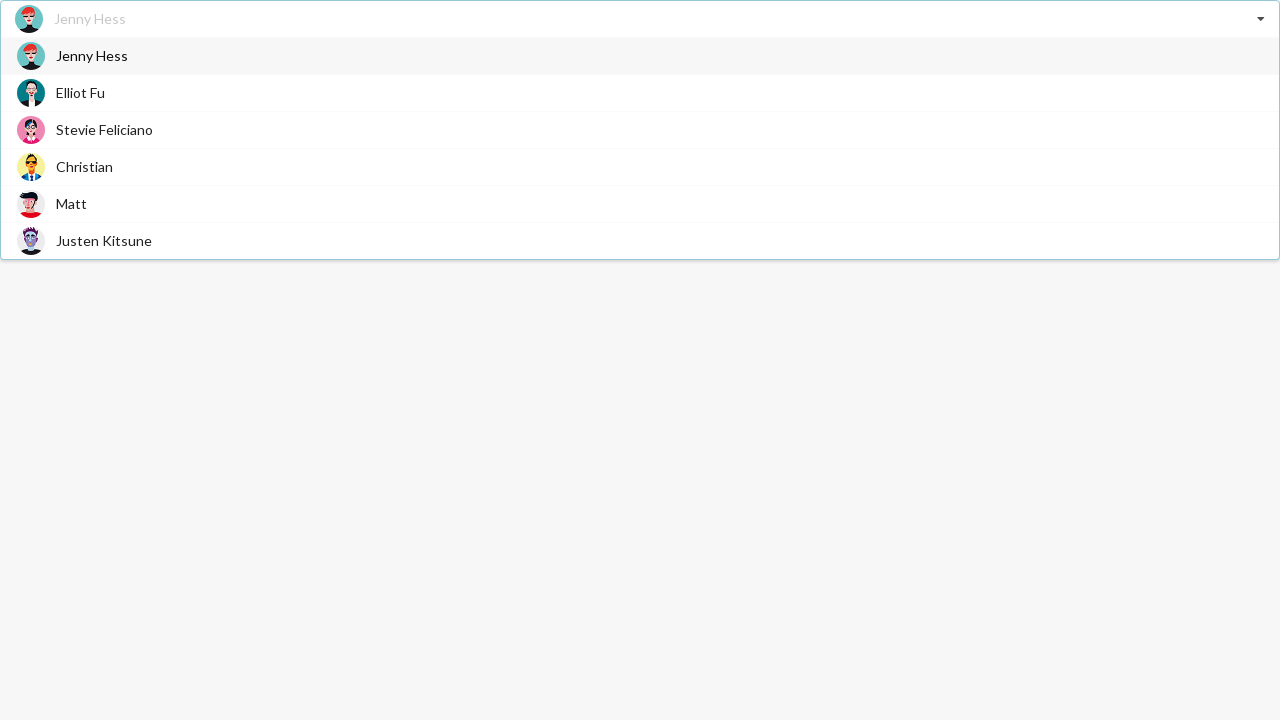

Menu items loaded
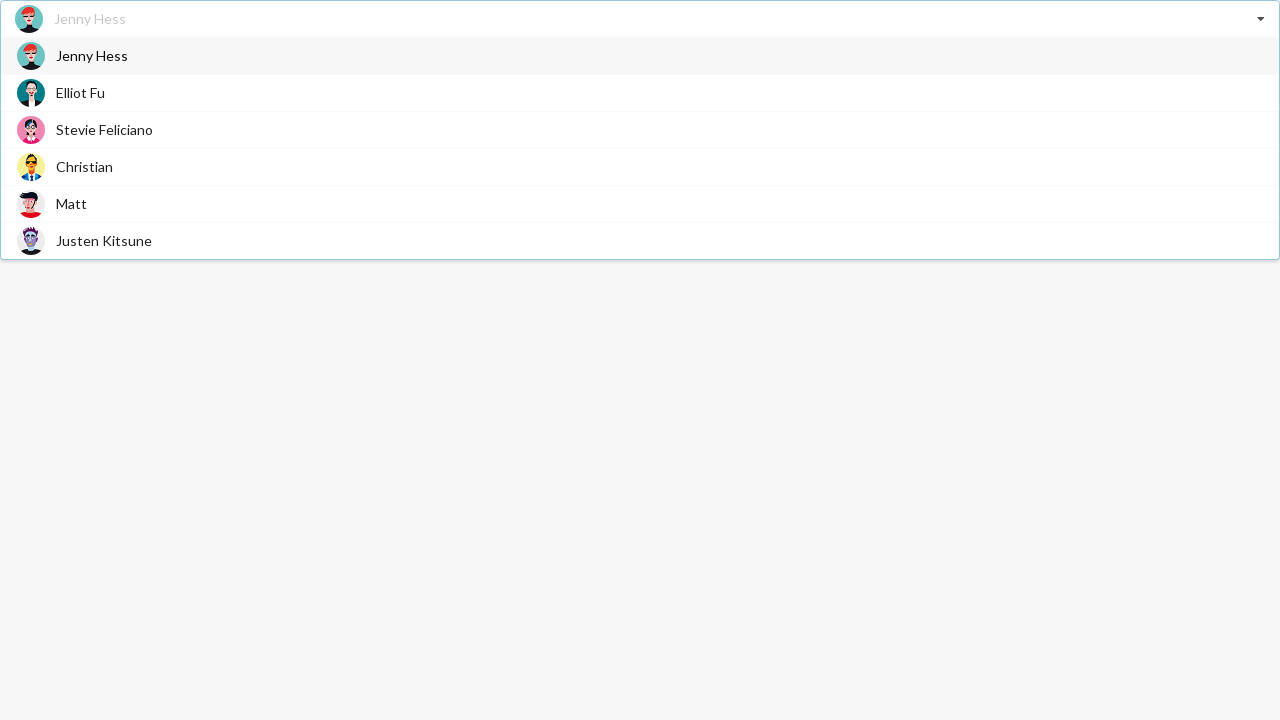

Selected 'Matt' from dropdown menu at (72, 204) on div.menu span.text:has-text('Matt')
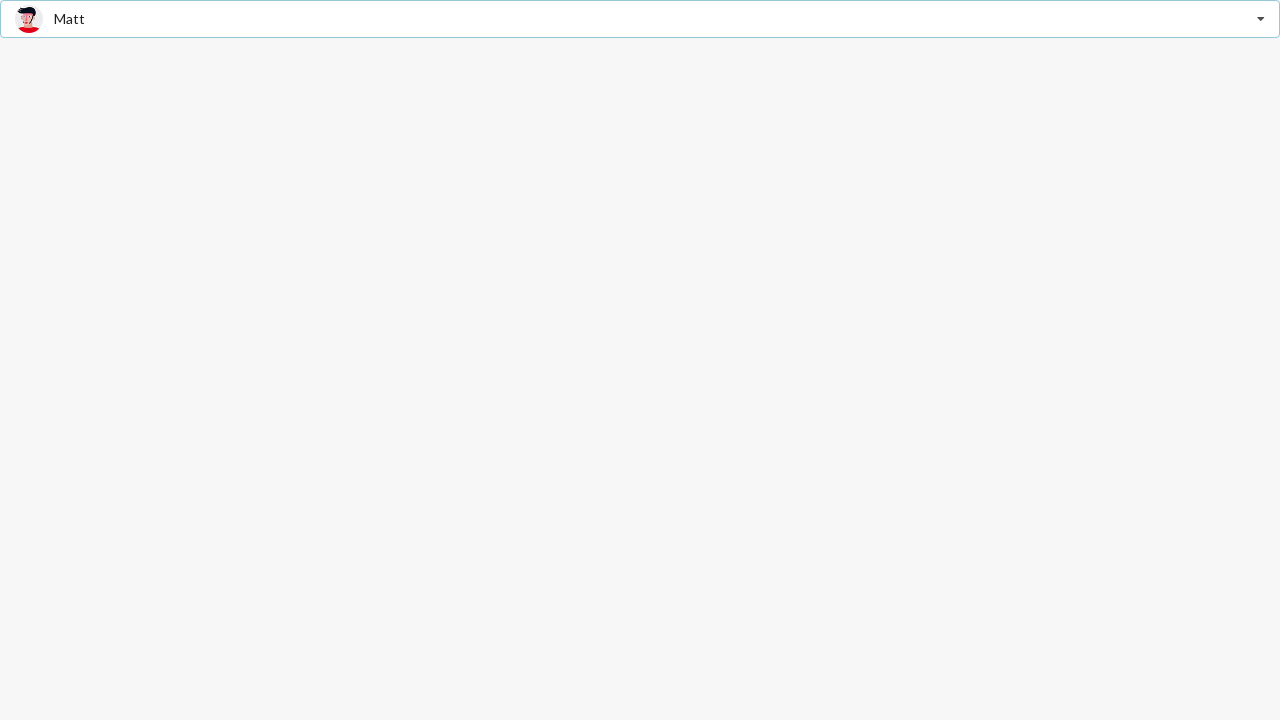

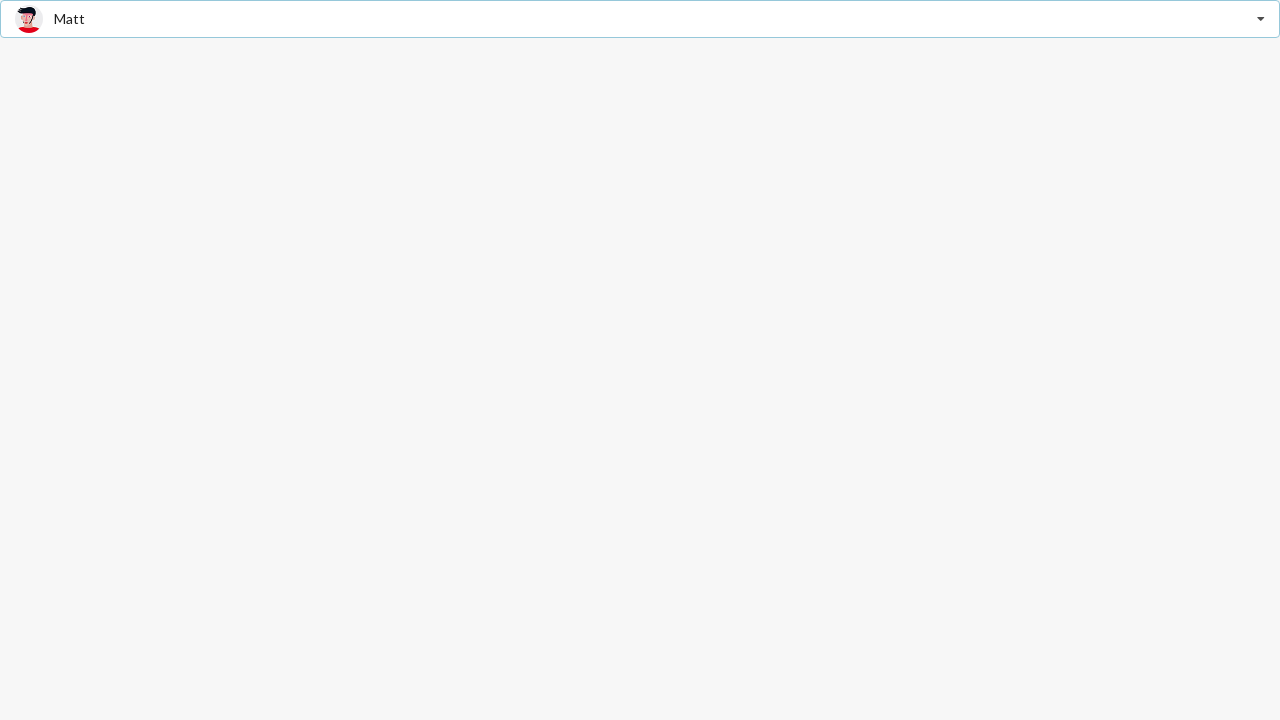